Tests simple alert functionality by triggering and accepting an alert

Starting URL: https://www.hyrtutorials.com/p/alertsdemo.html

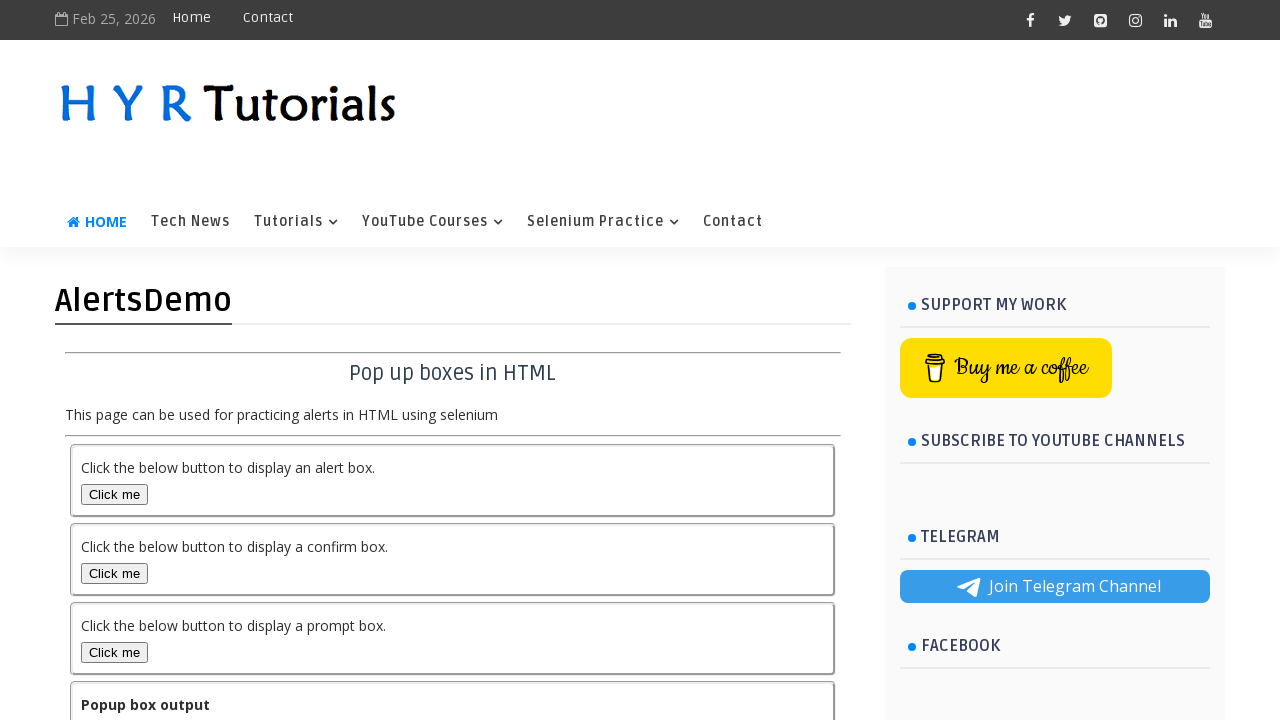

Clicked alert button to trigger simple alert at (114, 494) on #alertBox
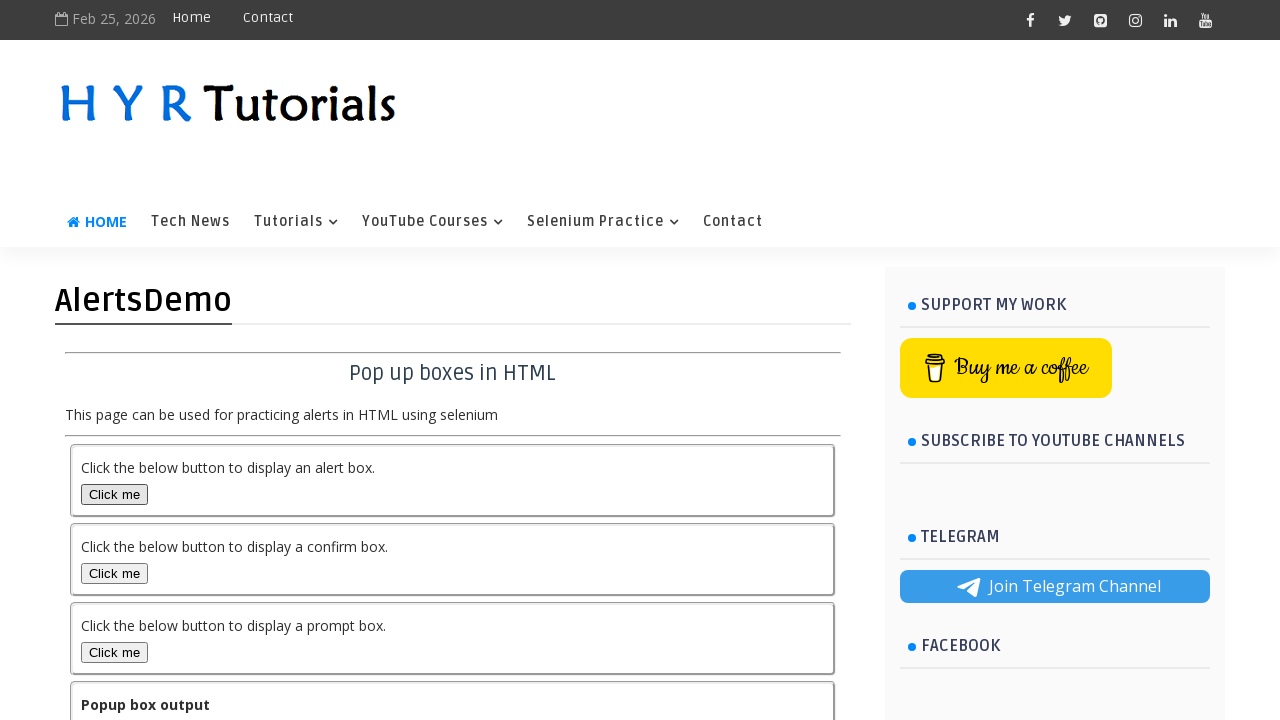

Set up dialog handler to accept alert
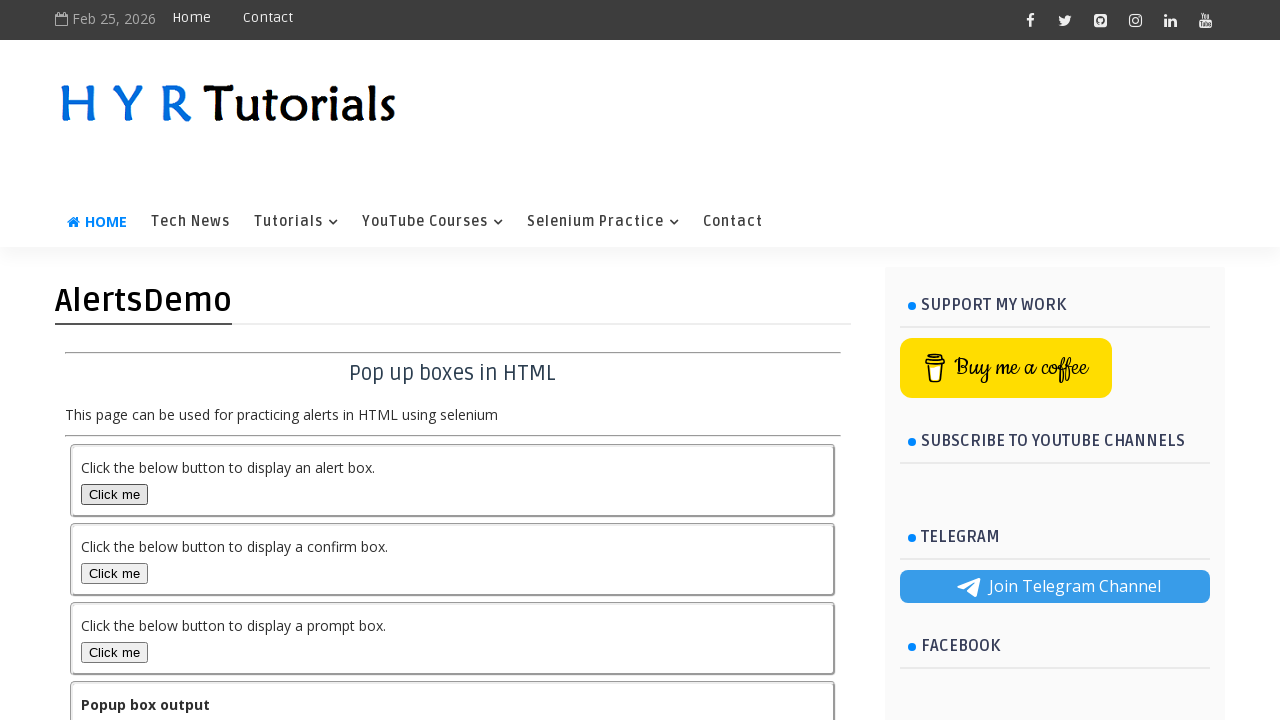

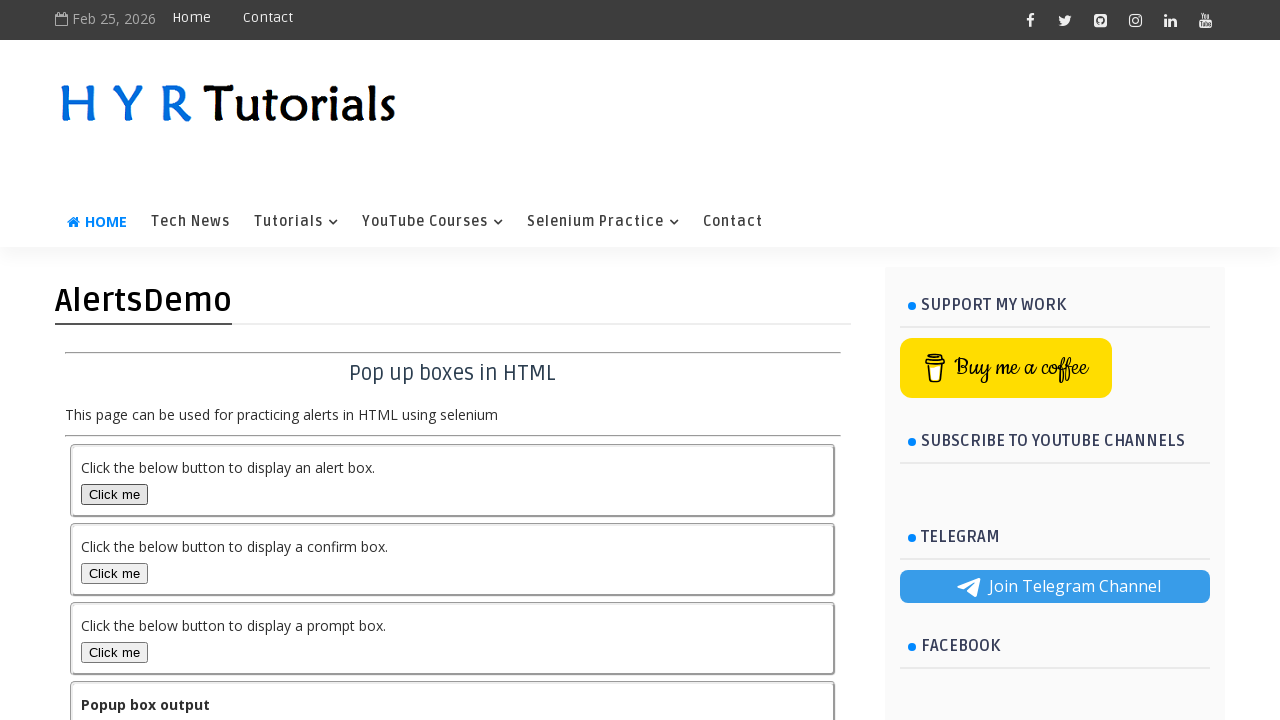